Tests page scrolling functionality by scrolling to the bottom of the page and then scrolling back up in increments

Starting URL: https://omayo.blogspot.com/

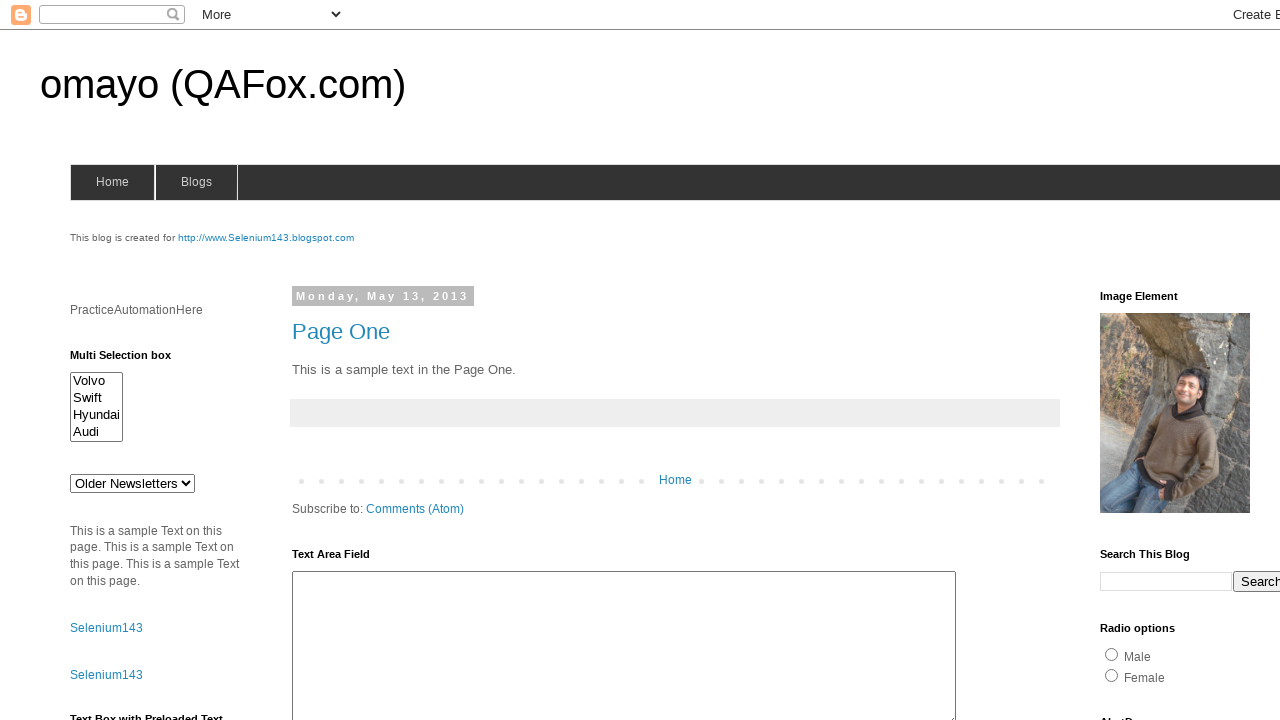

Scrolled to the bottom of the page
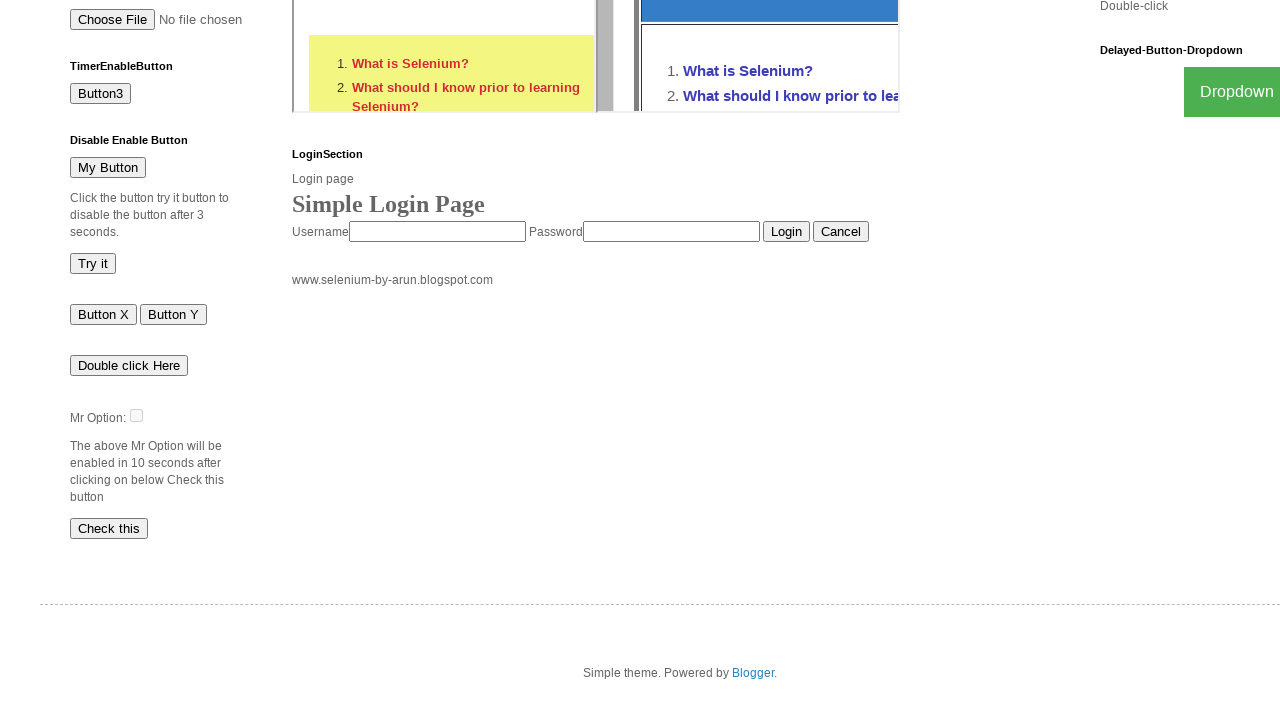

Waited 1 second to observe scroll at bottom
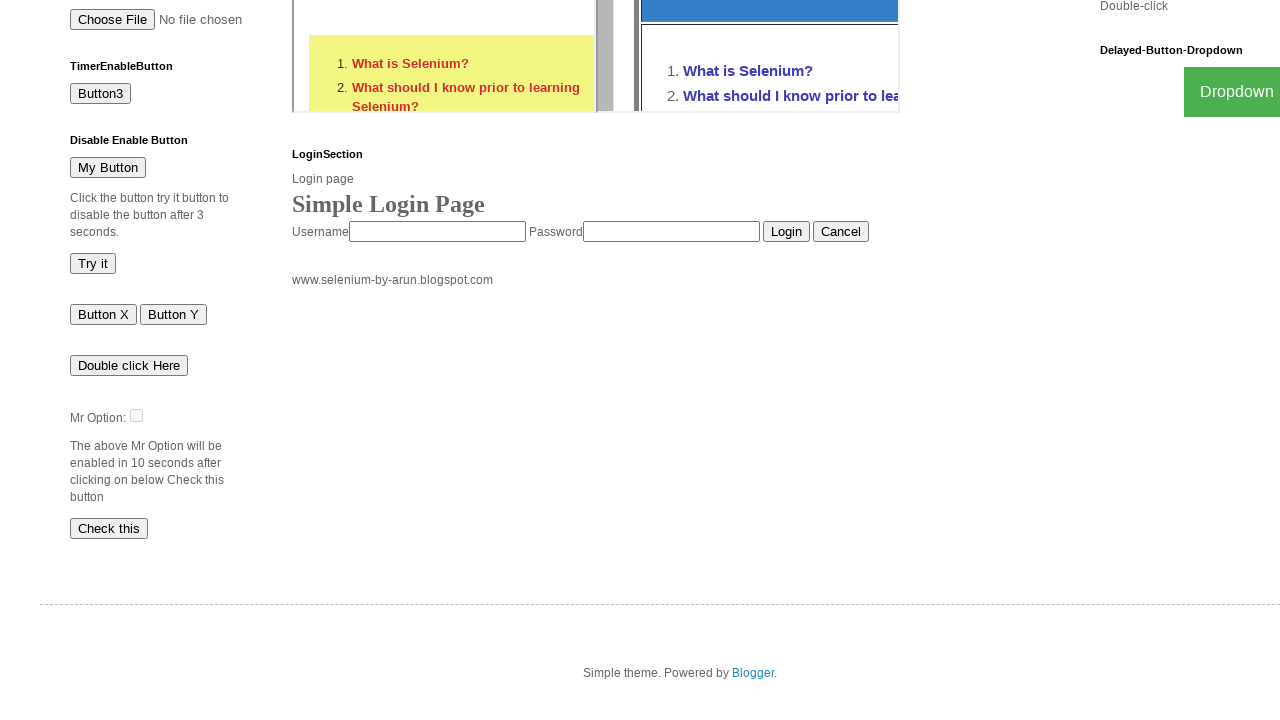

Scrolled up by 1250 pixels
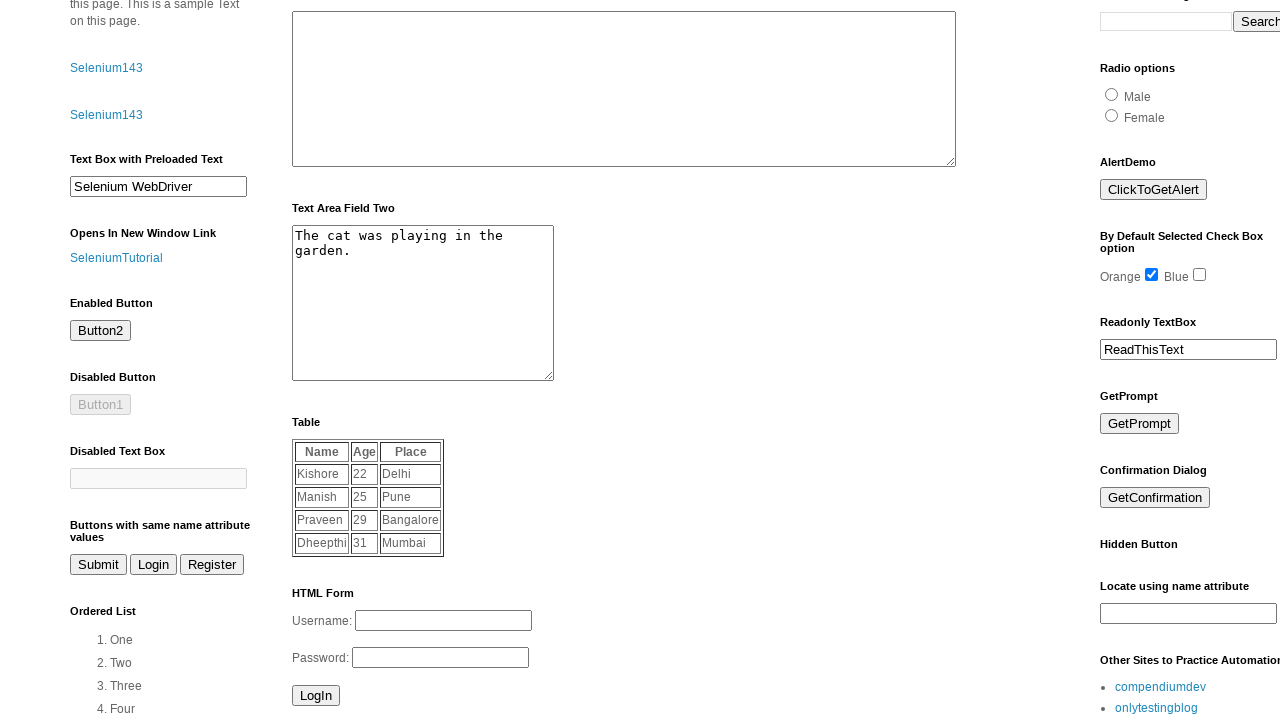

Waited 1 second after scrolling up
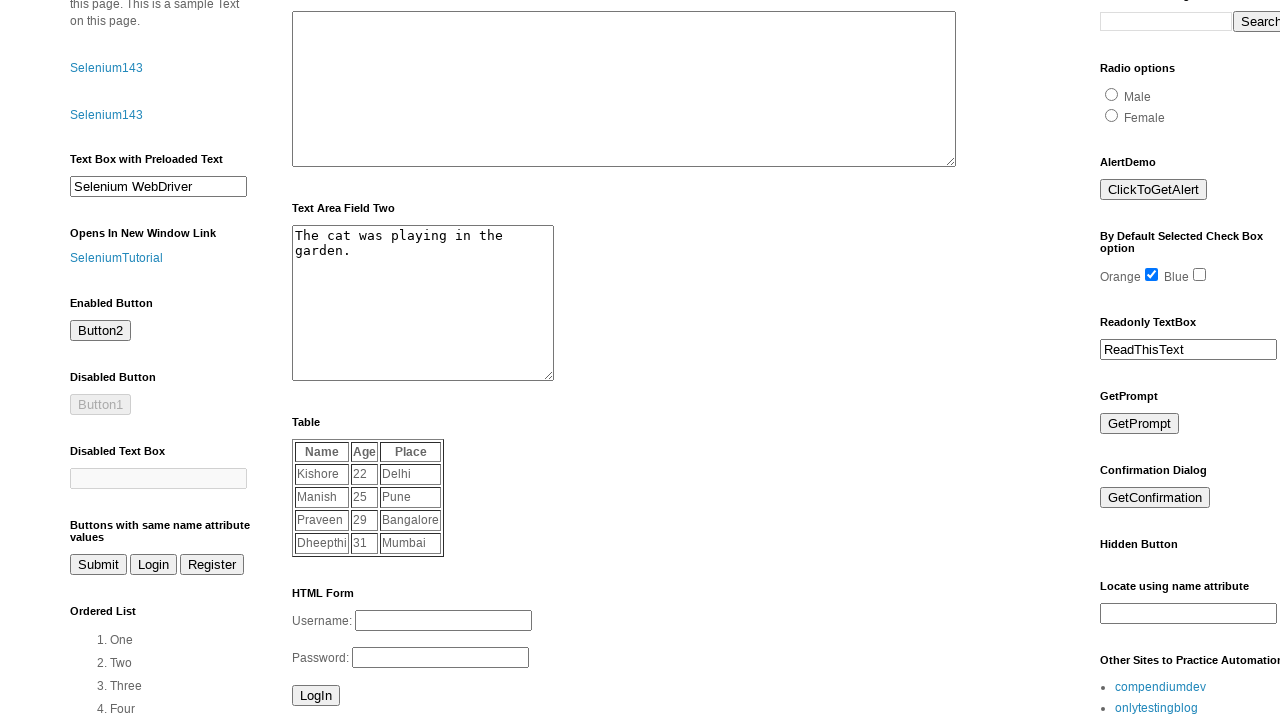

Scrolled up by another 1250 pixels
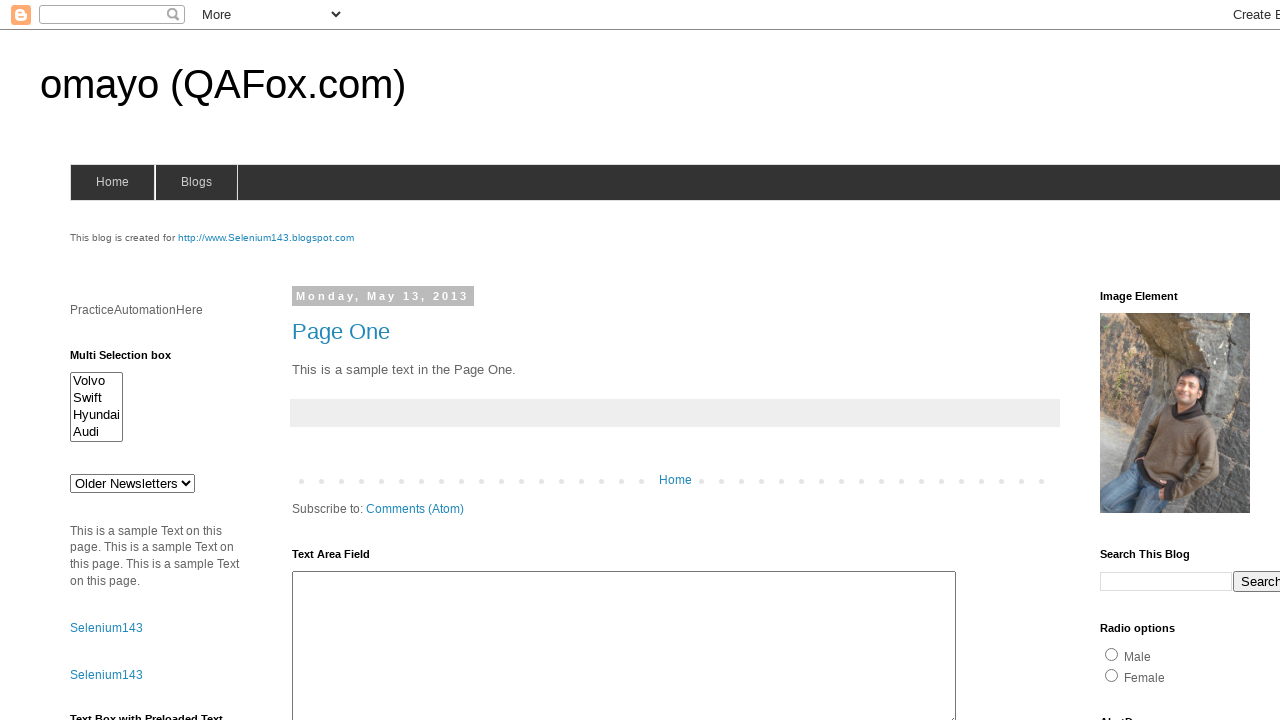

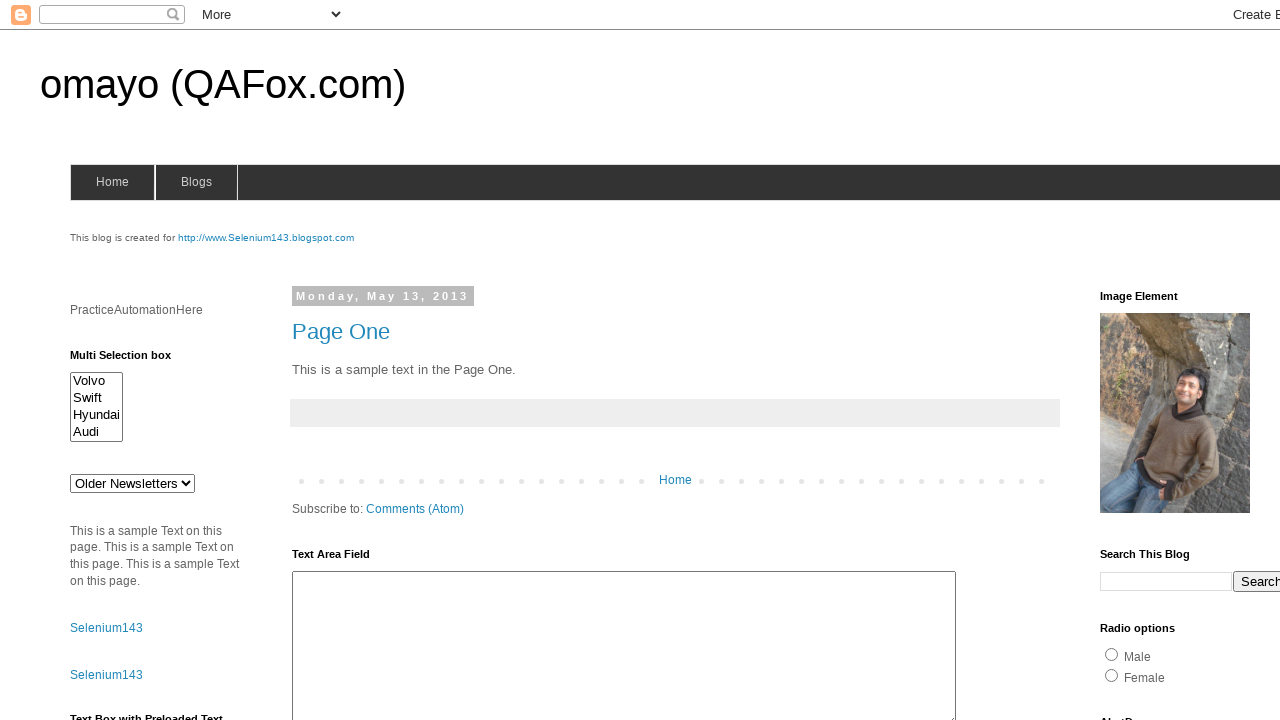